Tests dynamic controls functionality by clicking a toggle button to hide and show a checkbox, verifying the checkbox visibility changes accordingly

Starting URL: https://v1.training-support.net/selenium/dynamic-controls

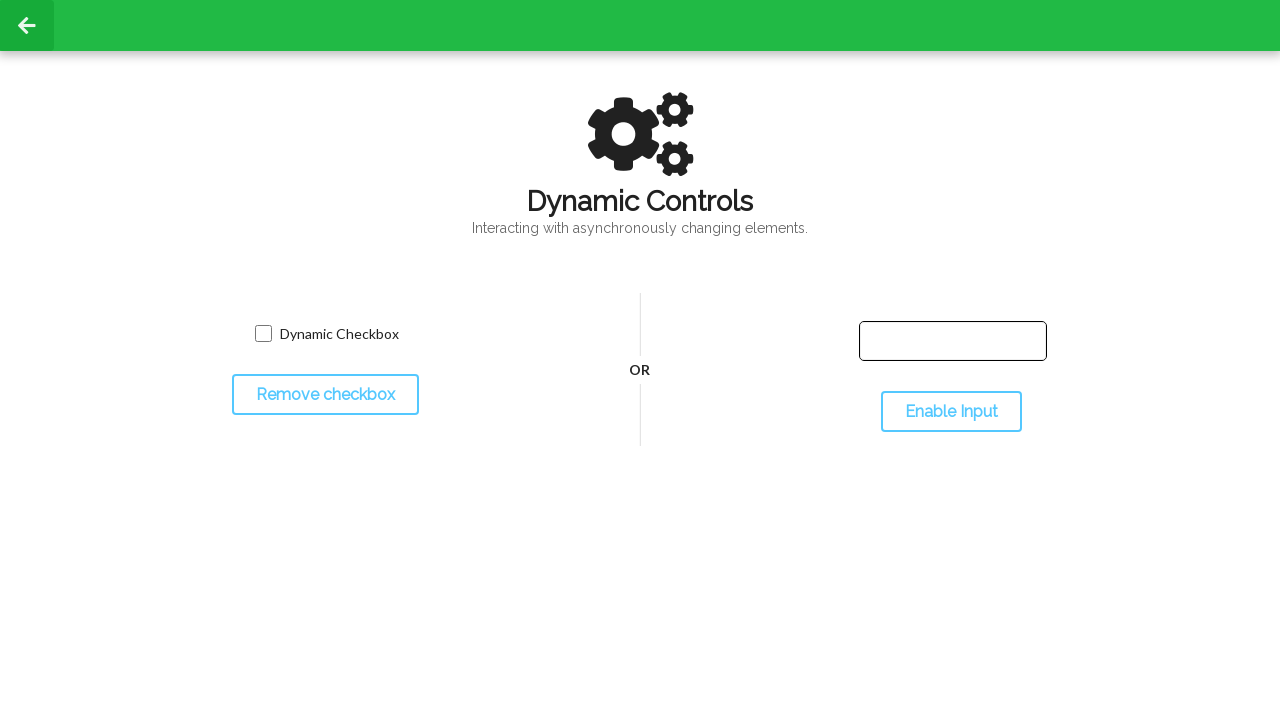

Clicked toggle button to hide the checkbox at (325, 395) on #toggleCheckbox
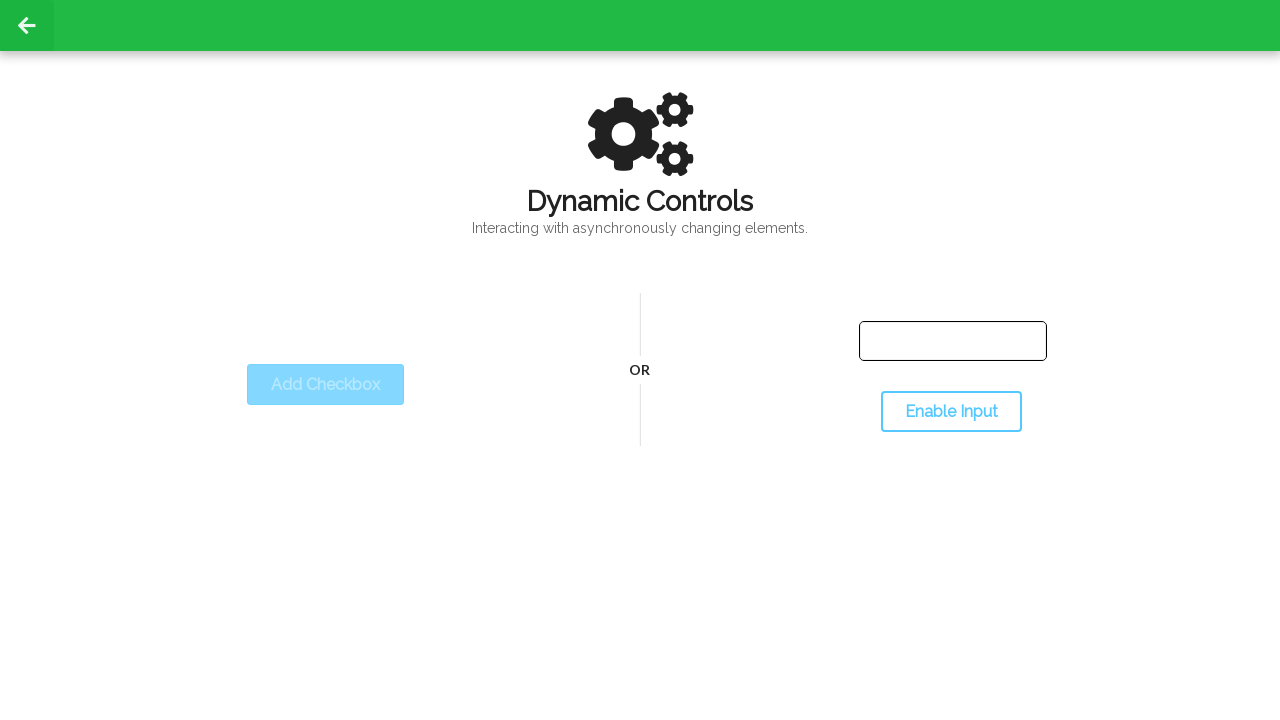

Checkbox successfully hidden after toggle
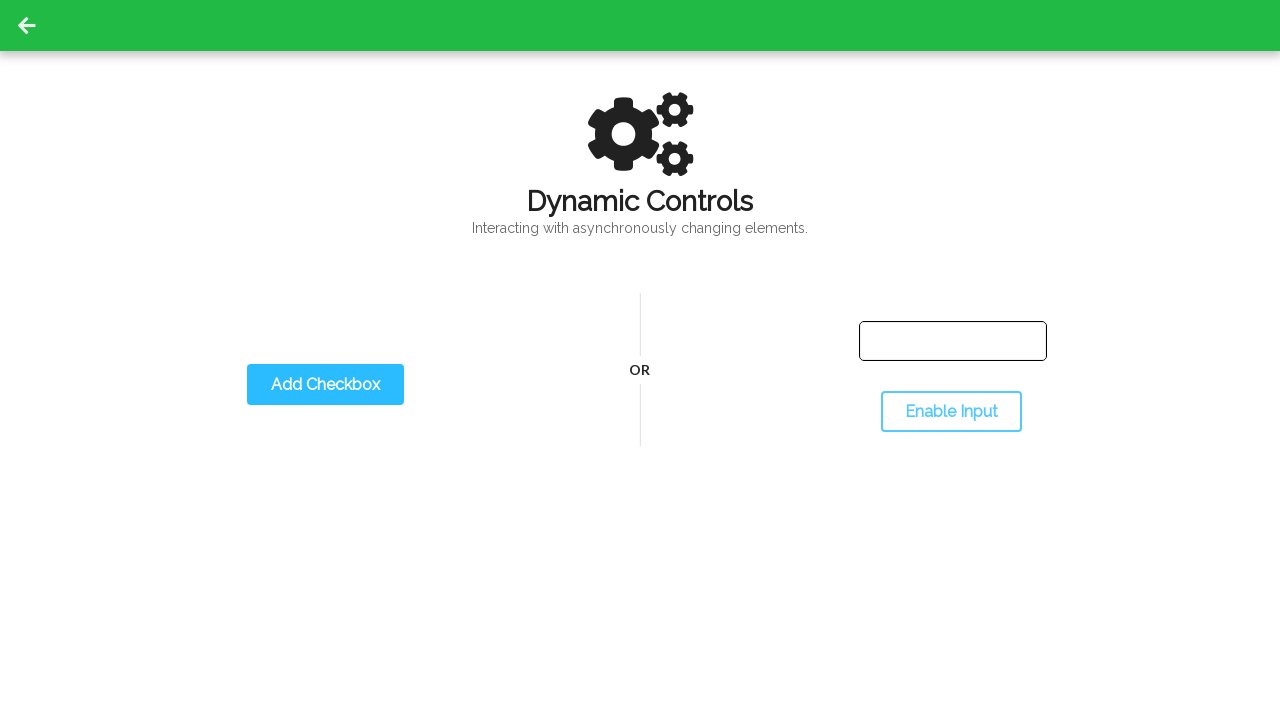

Clicked toggle button again to show the checkbox at (325, 385) on #toggleCheckbox
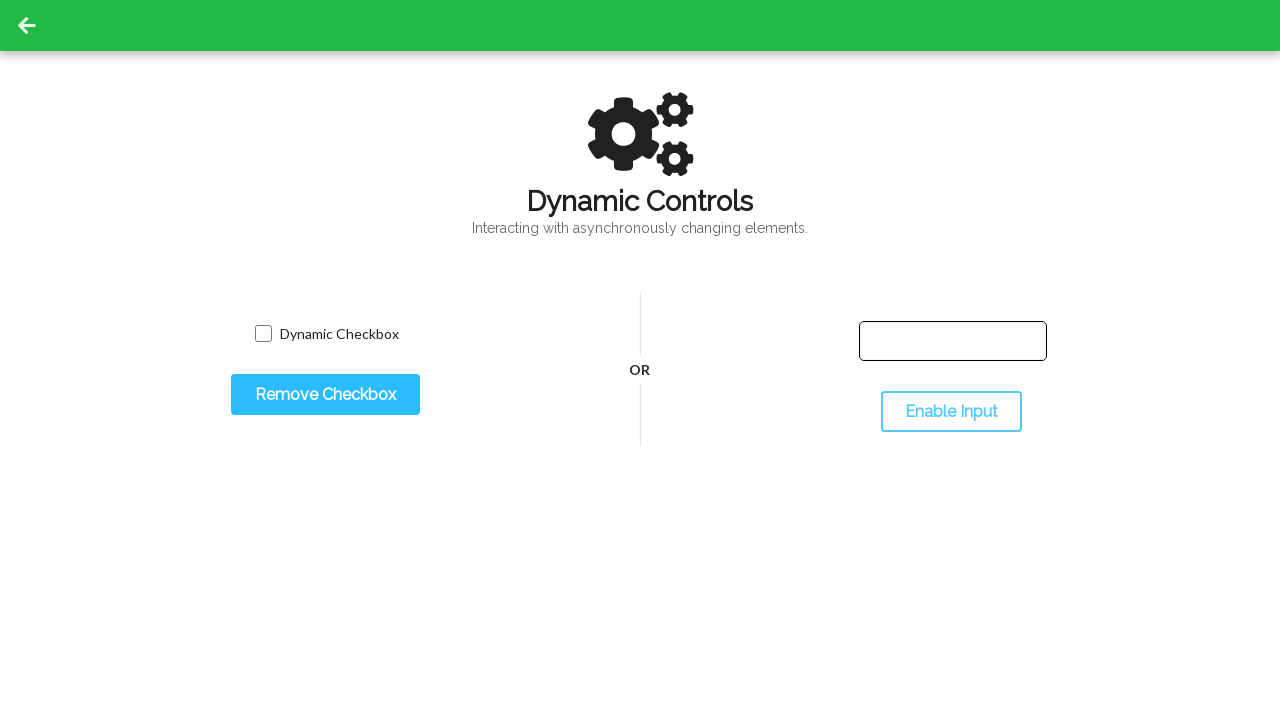

Checkbox successfully visible after second toggle
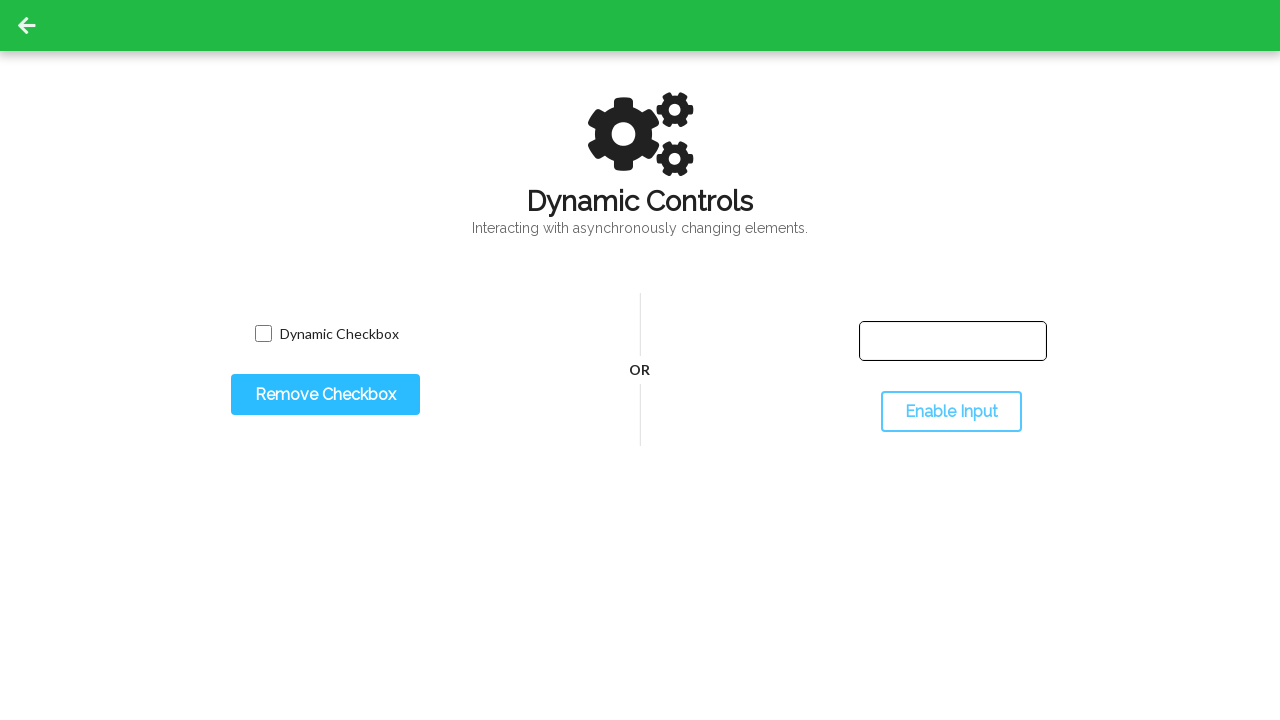

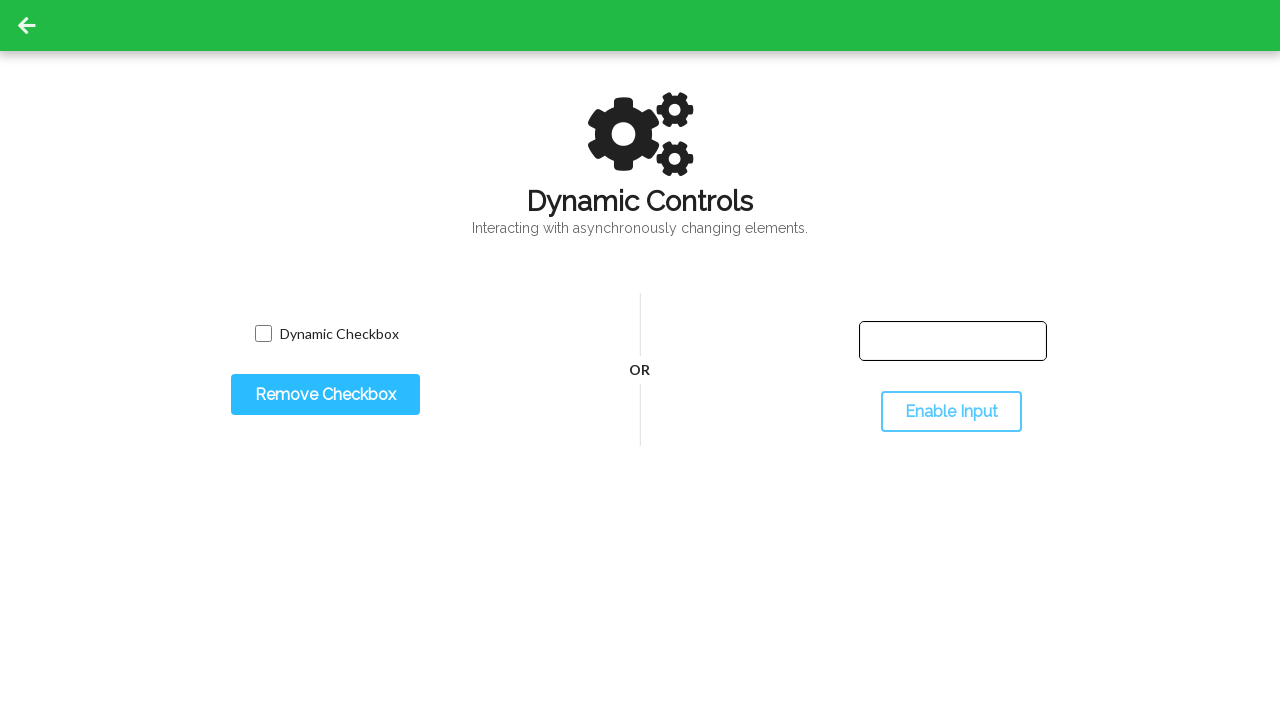